Tests JavaScript confirm dialog by clicking a button, dismissing the confirmation, and verifying the result shows "Cancel" was clicked

Starting URL: https://the-internet.herokuapp.com/javascript_alerts

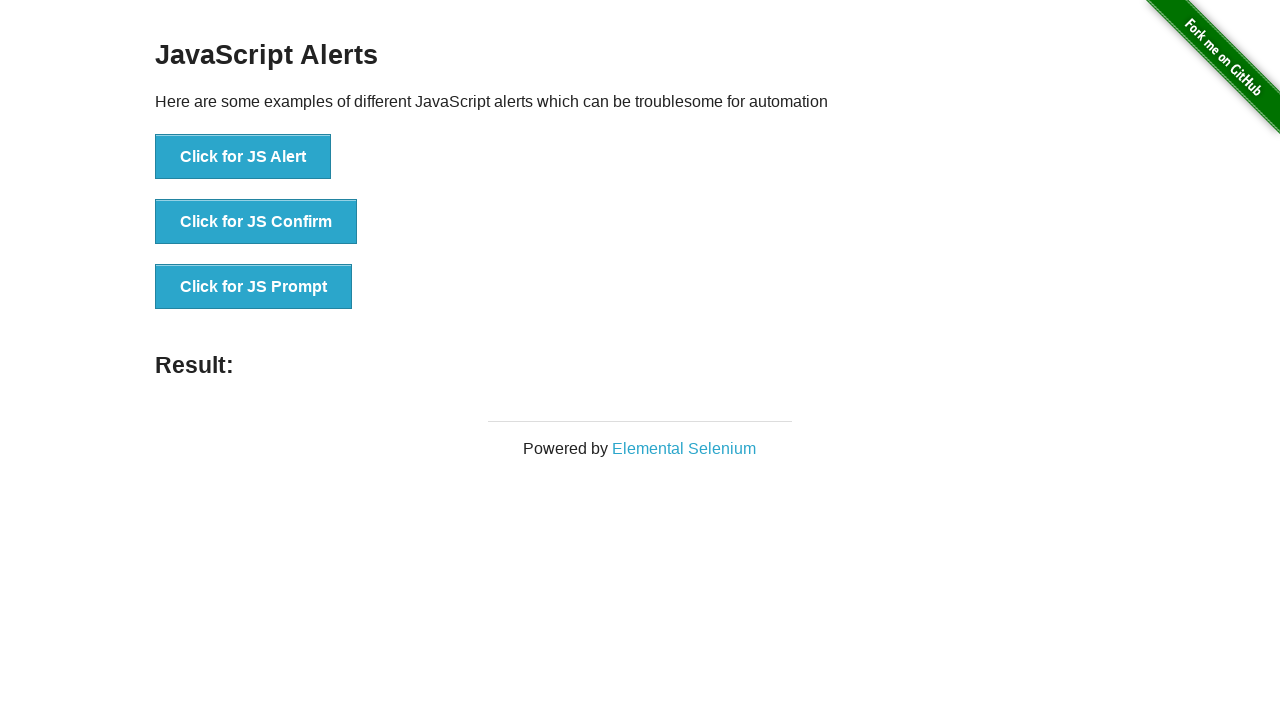

Set up dialog handler to dismiss confirm dialogs
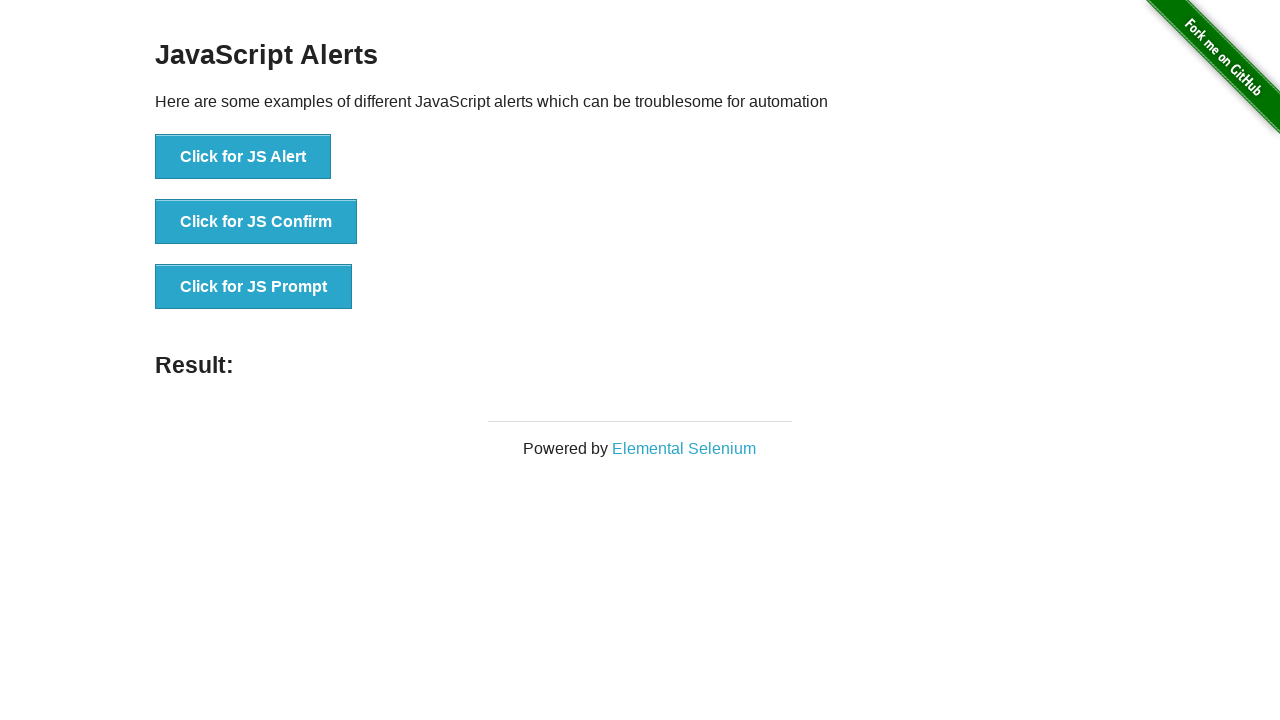

Clicked the 'Click for JS Confirm' button at (256, 222) on xpath=//button[text()='Click for JS Confirm']
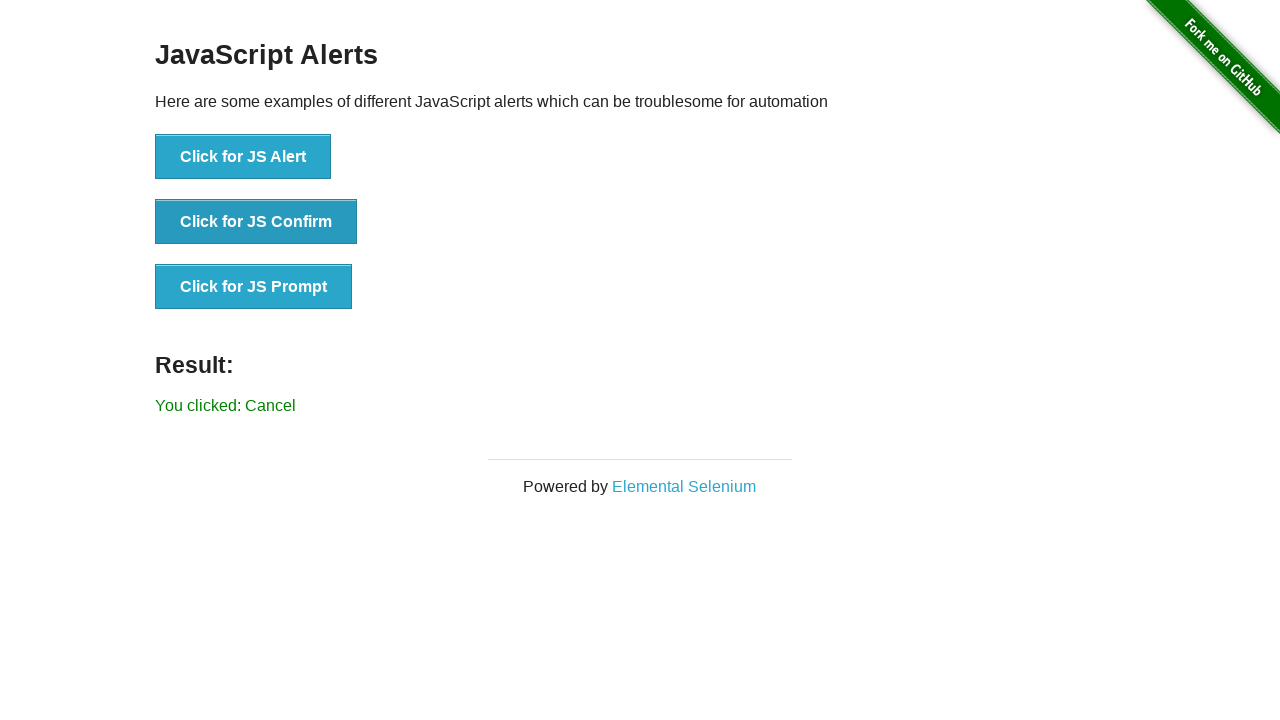

Result element loaded after dismissing confirm dialog
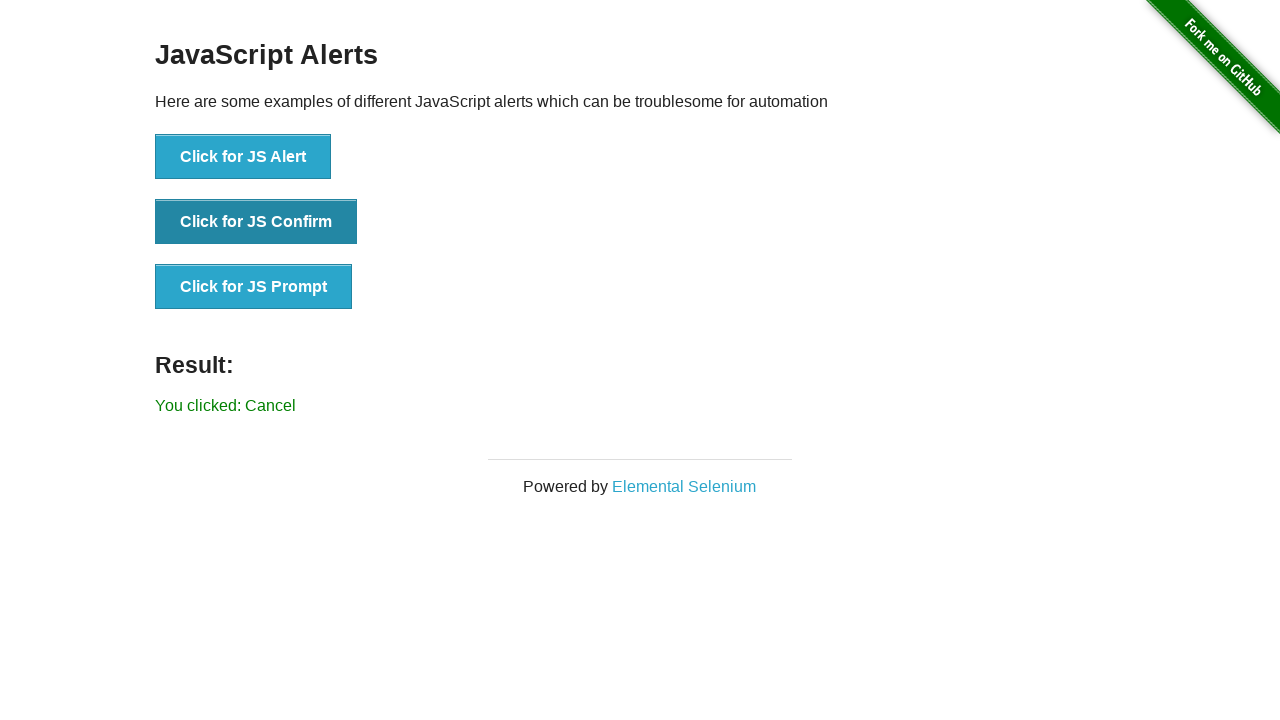

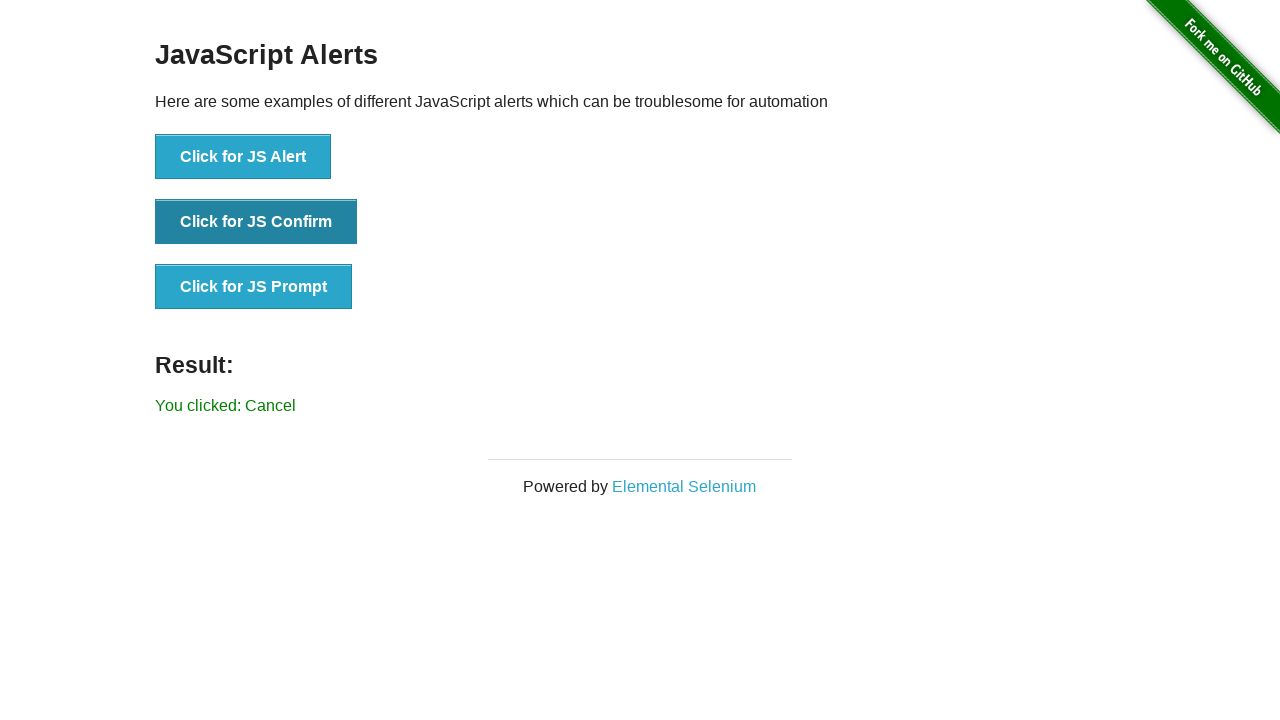